Tests a basic calculator by entering two random numbers, selecting the Add operation, and verifying the calculation result

Starting URL: https://testsheepnz.github.io/BasicCalculator.html

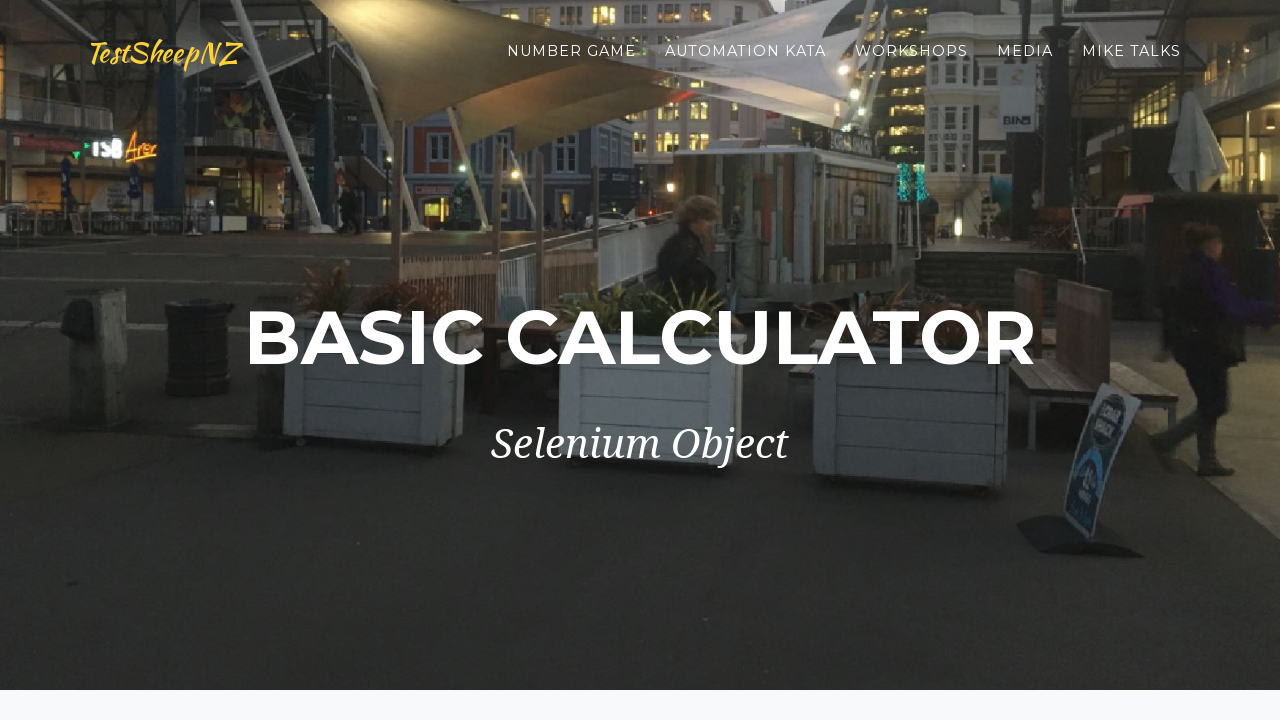

Entered first random number 25.26 in number1Field on #number1Field
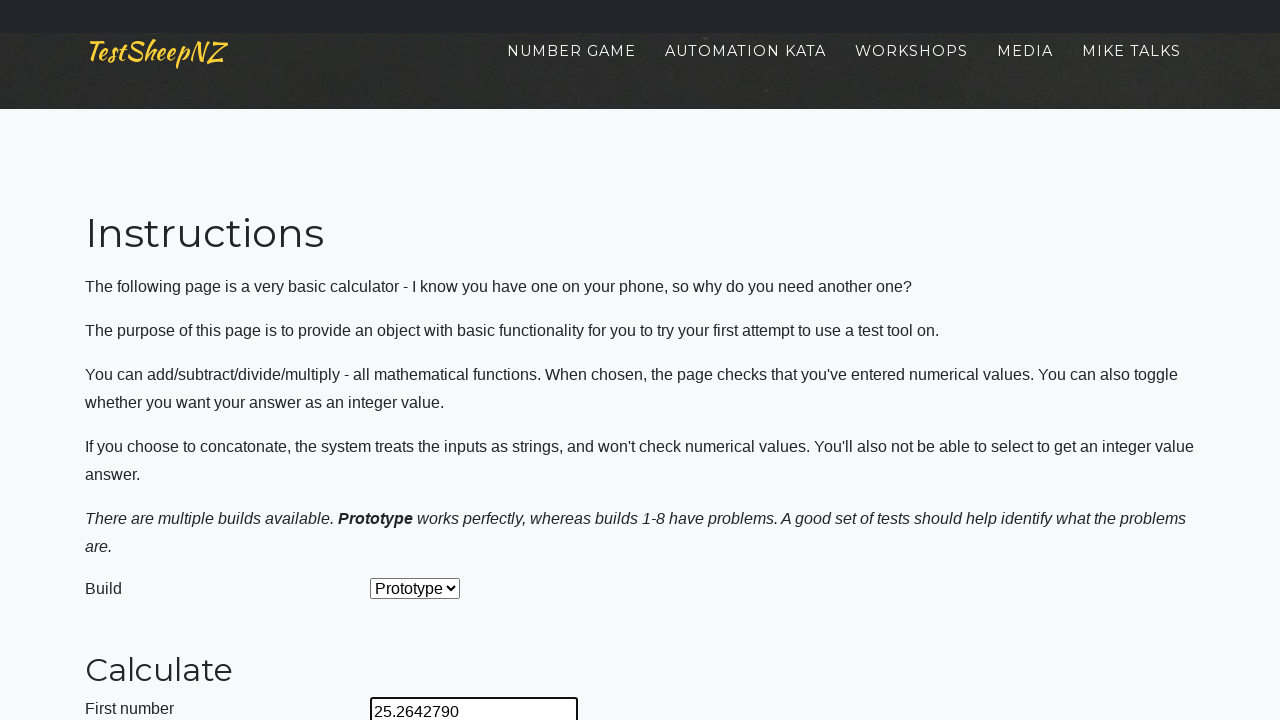

Entered second random number 24.36 in number2Field on #number2Field
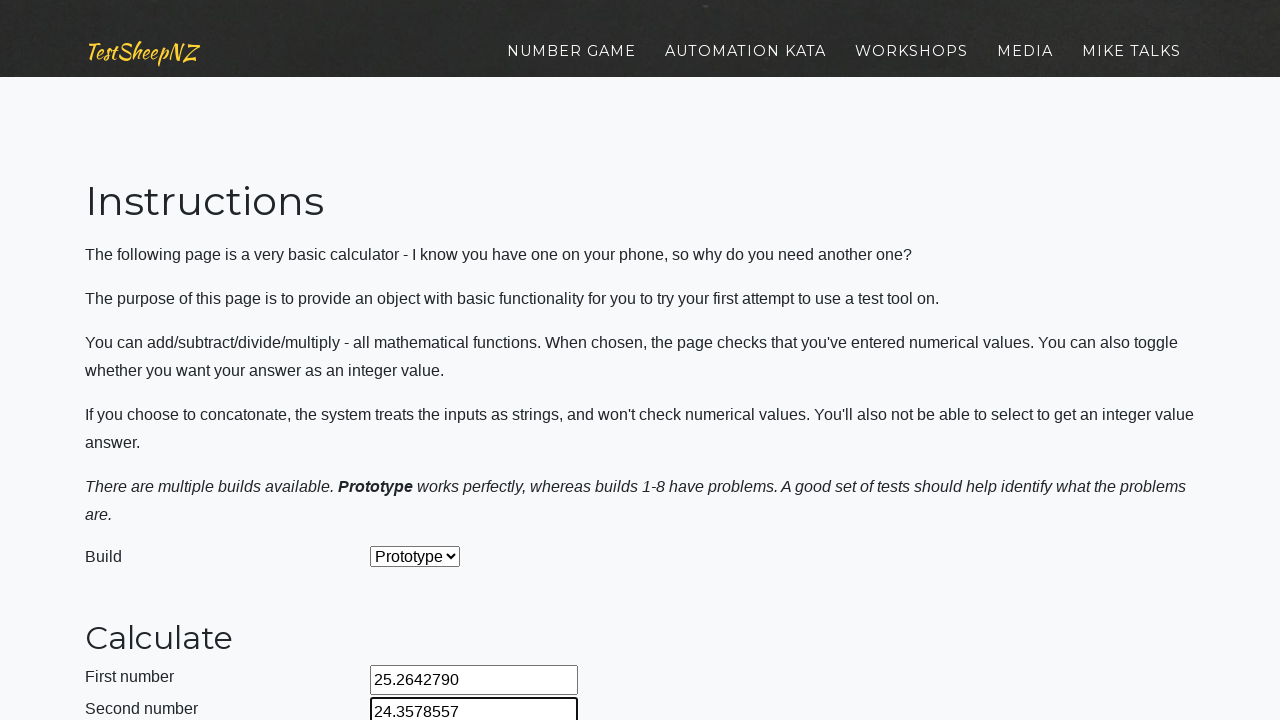

Selected 'Add' operation from dropdown on #selectOperationDropdown
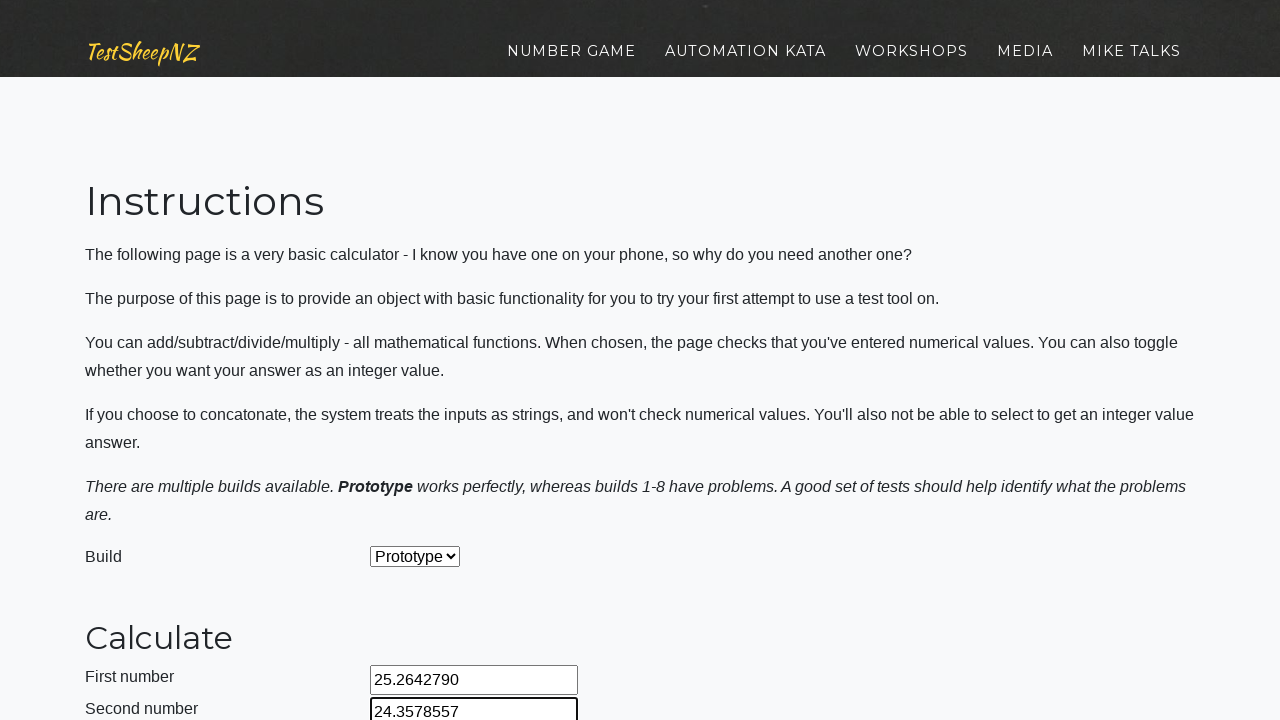

Clicked calculate button at (422, 361) on #calculateButton
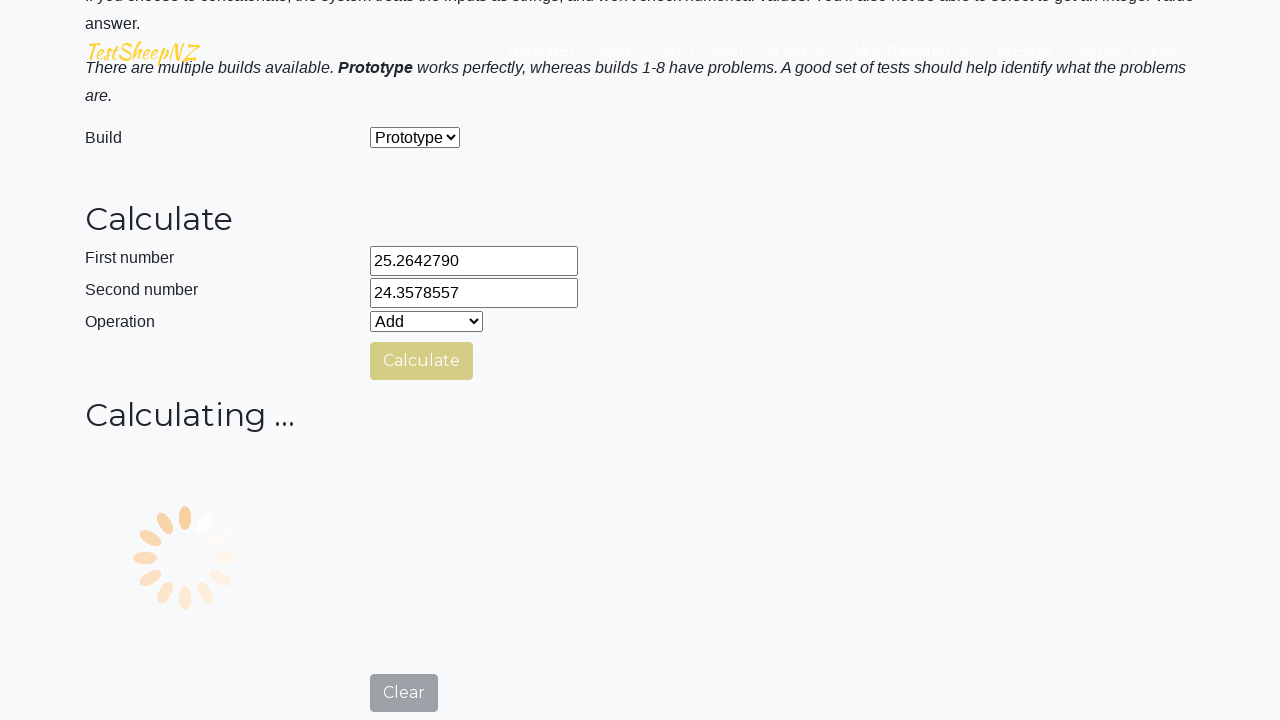

Answer field loaded and calculation completed
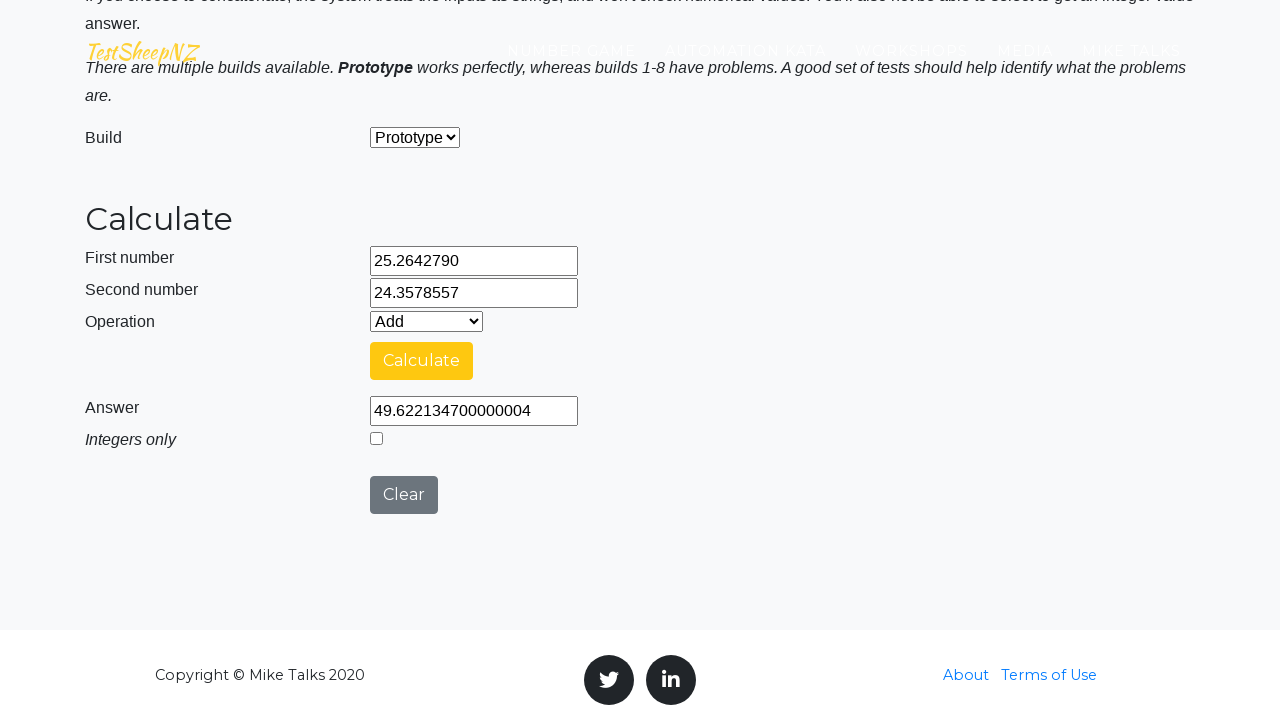

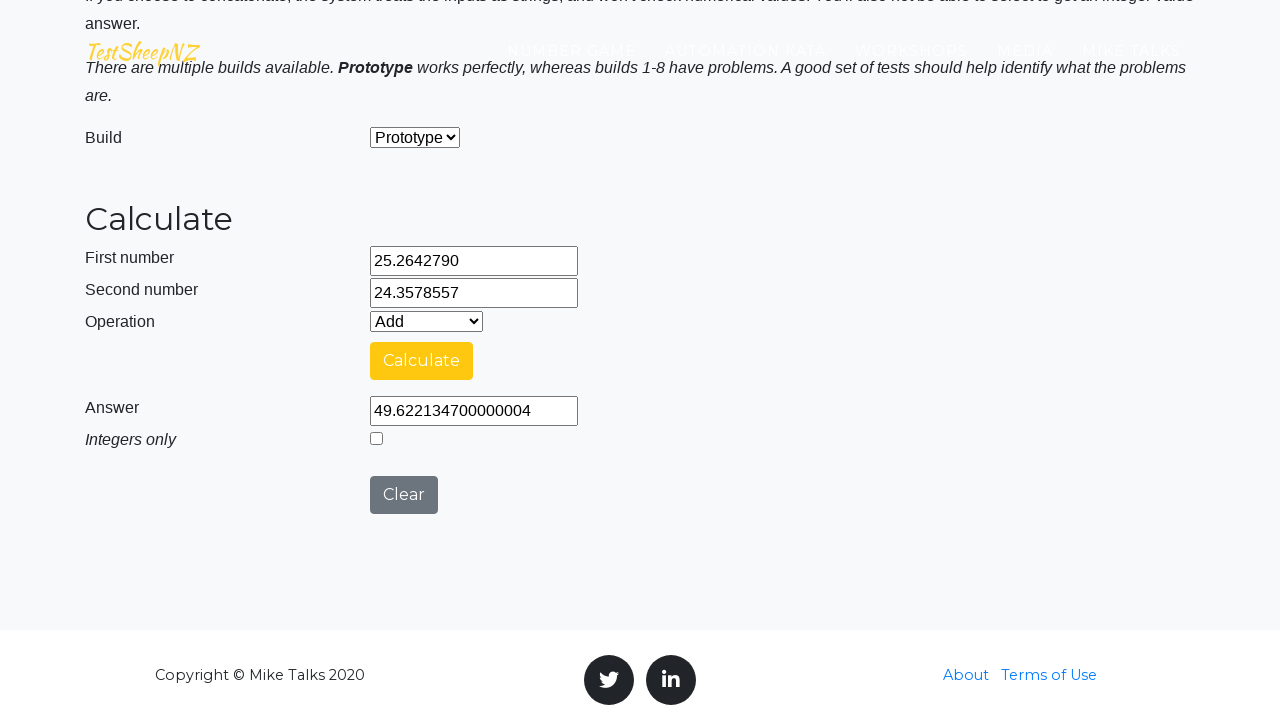